Tests drag and drop functionality on jQuery UI demo page by dragging an element and dropping it onto a target area

Starting URL: https://jqueryui.com/droppable/

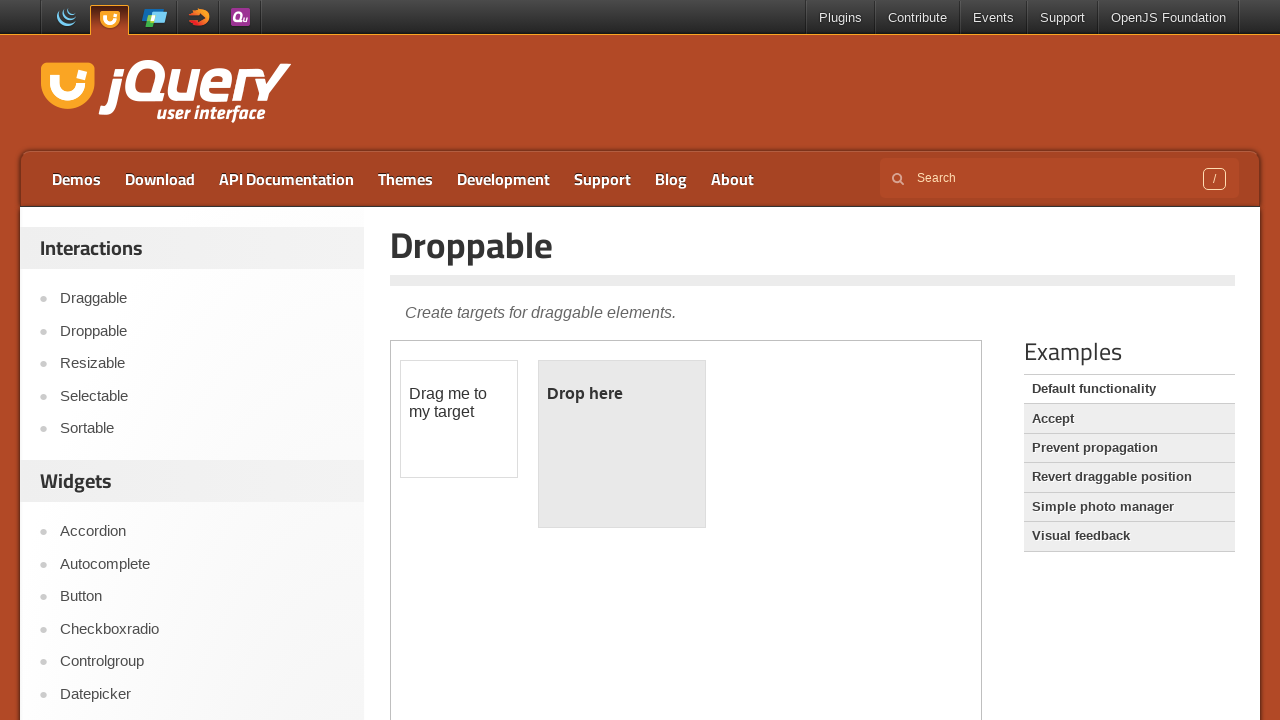

Located demo iframe
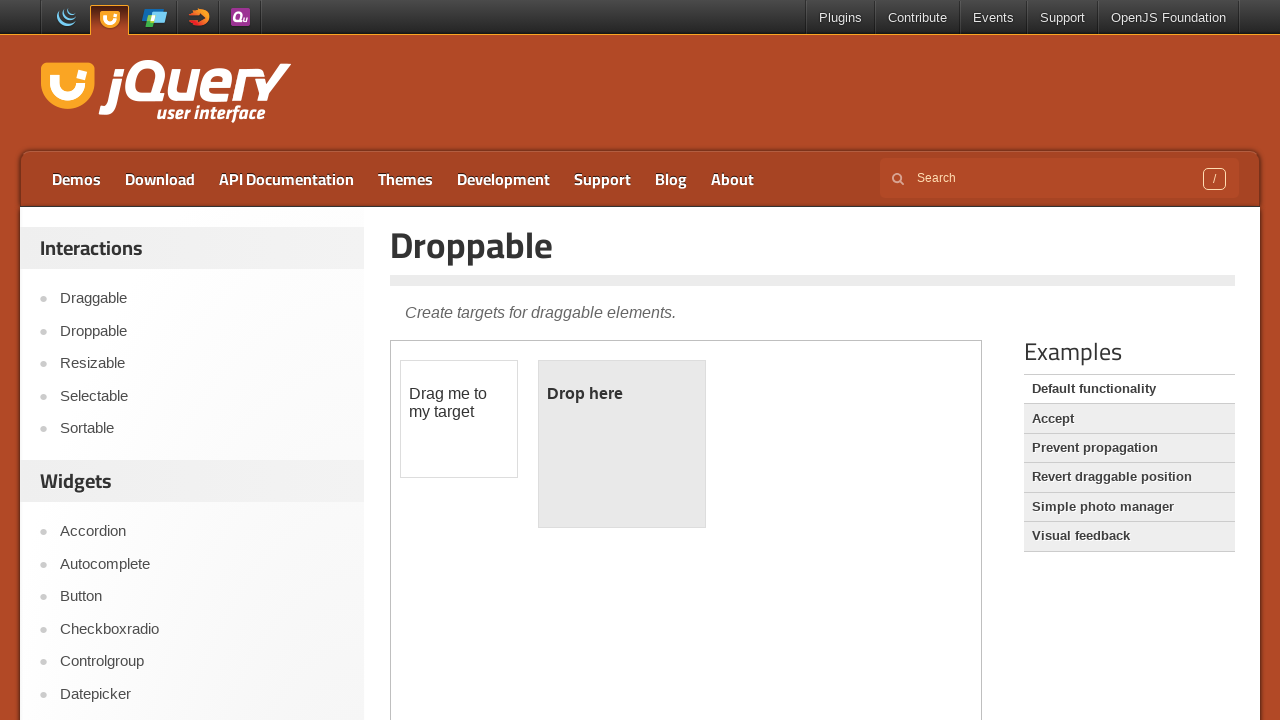

Located draggable element
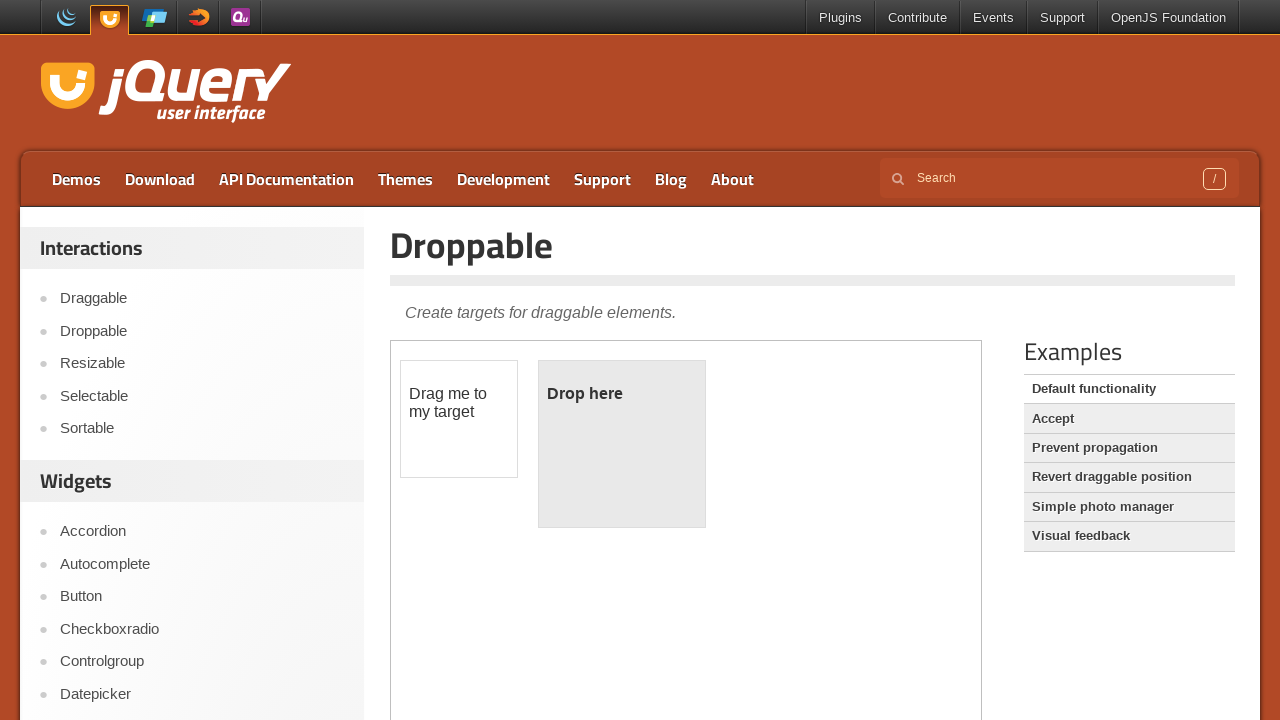

Located droppable target element
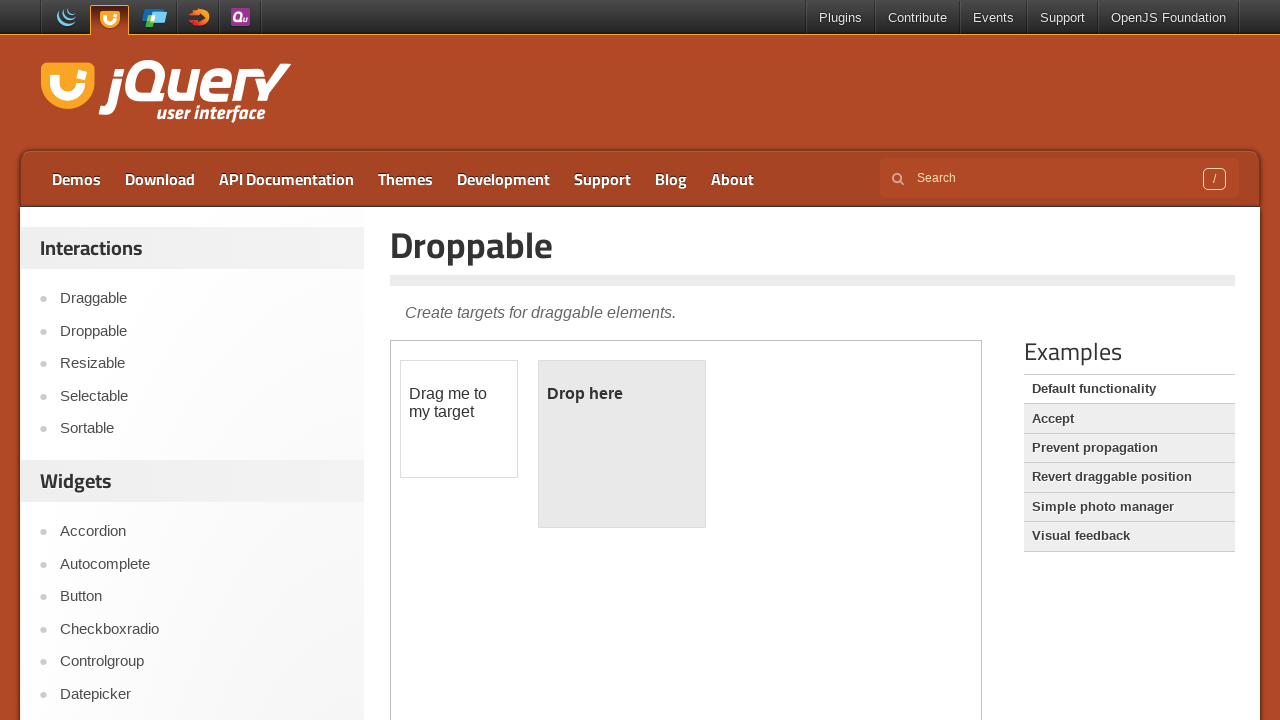

Dragged element onto droppable target at (622, 444)
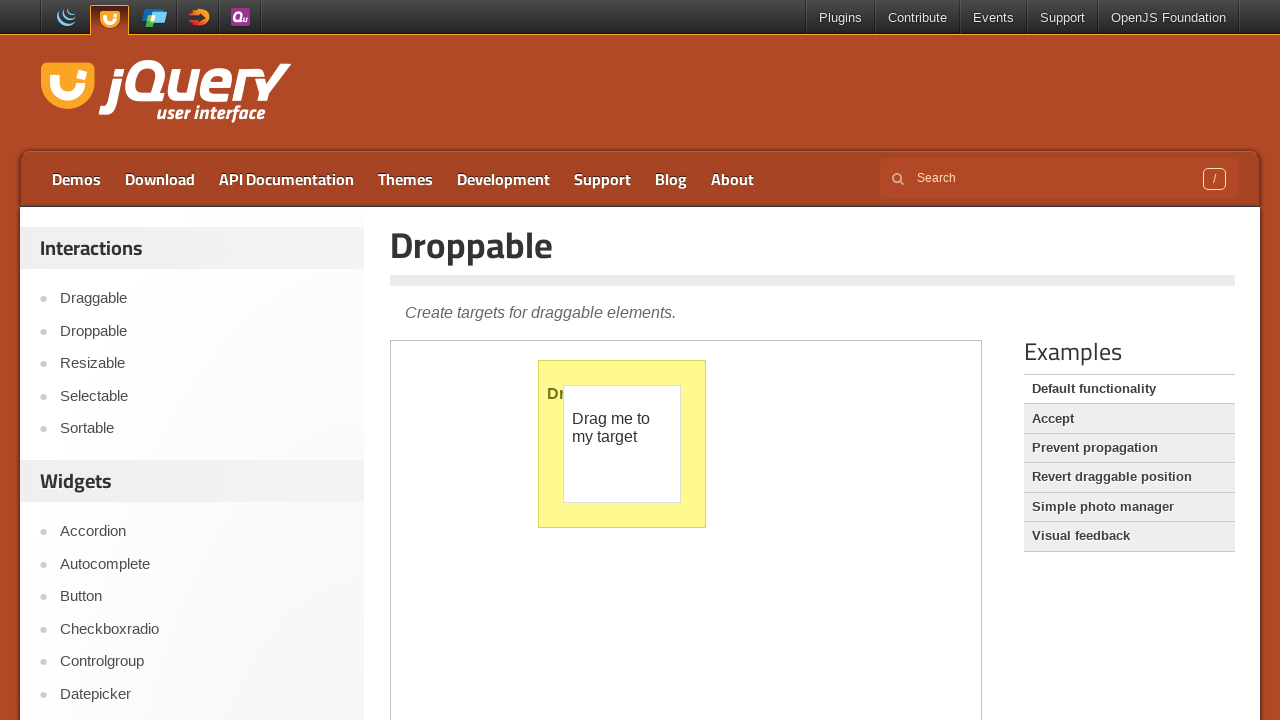

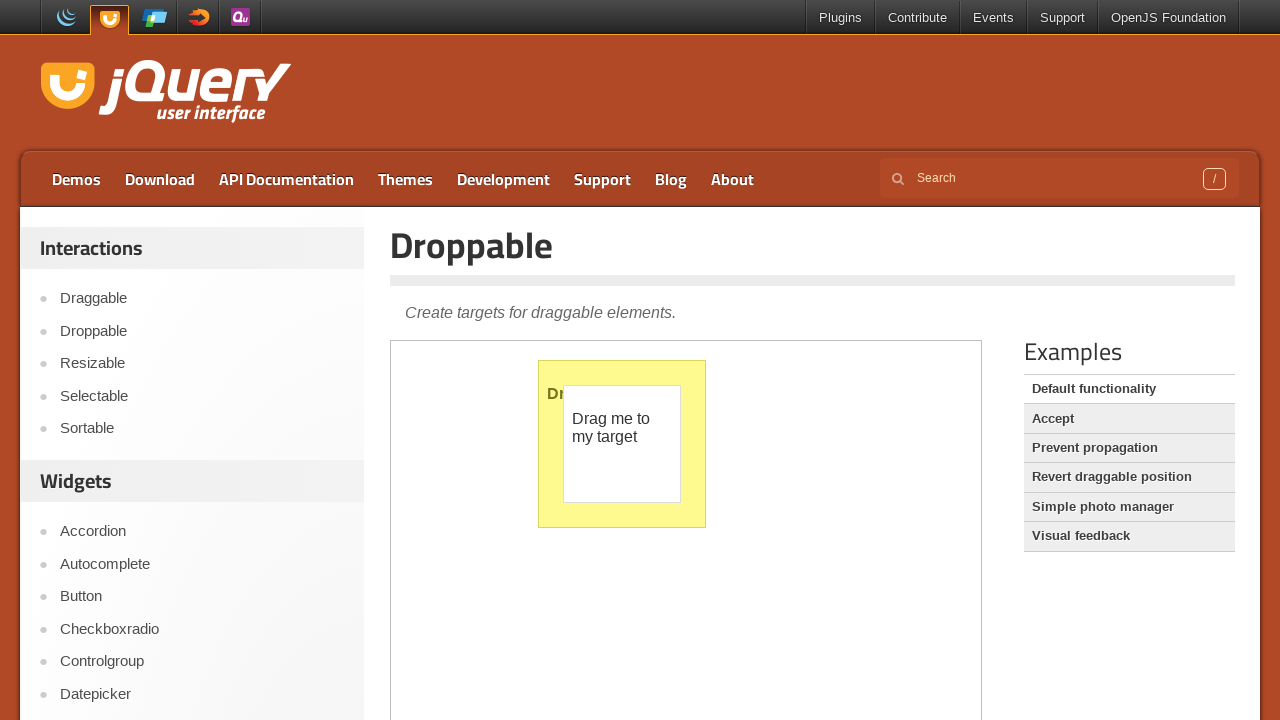